Navigates to Entry Ad page and handles closing the ad modal multiple times with page reloads

Starting URL: https://the-internet.herokuapp.com

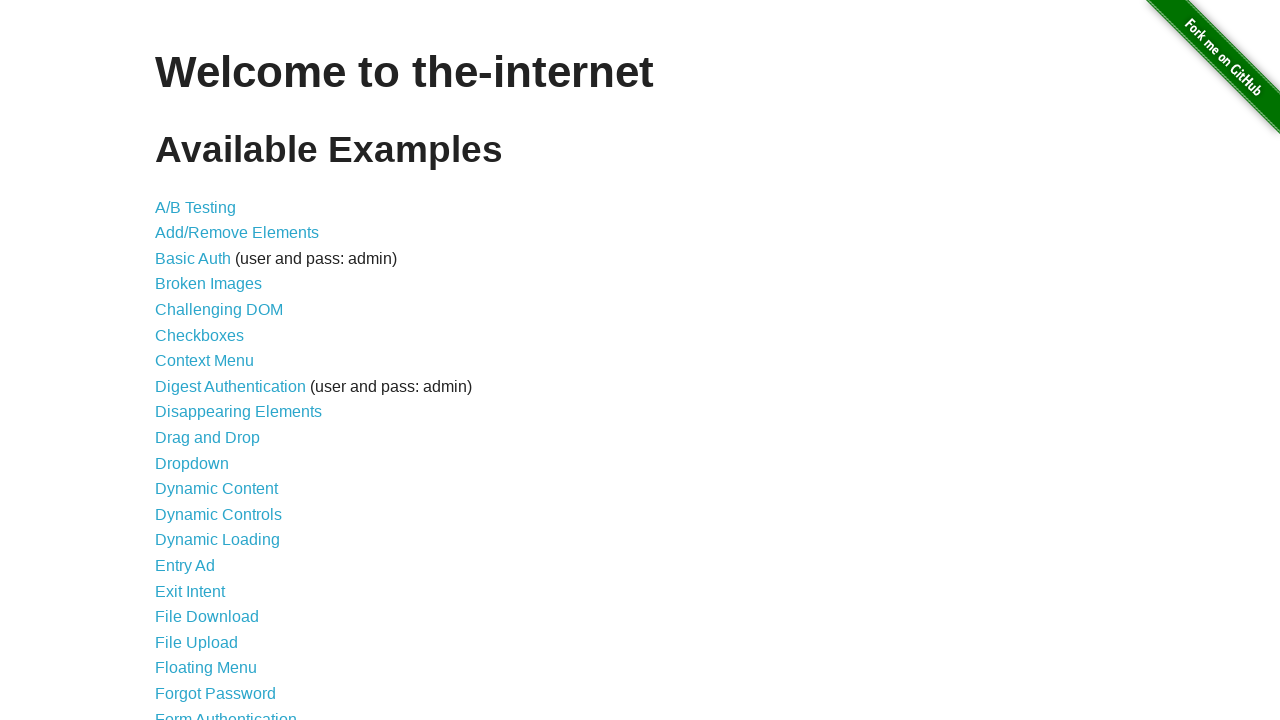

Clicked on Entry Ad link at (185, 566) on internal:role=link[name="Entry Ad"i]
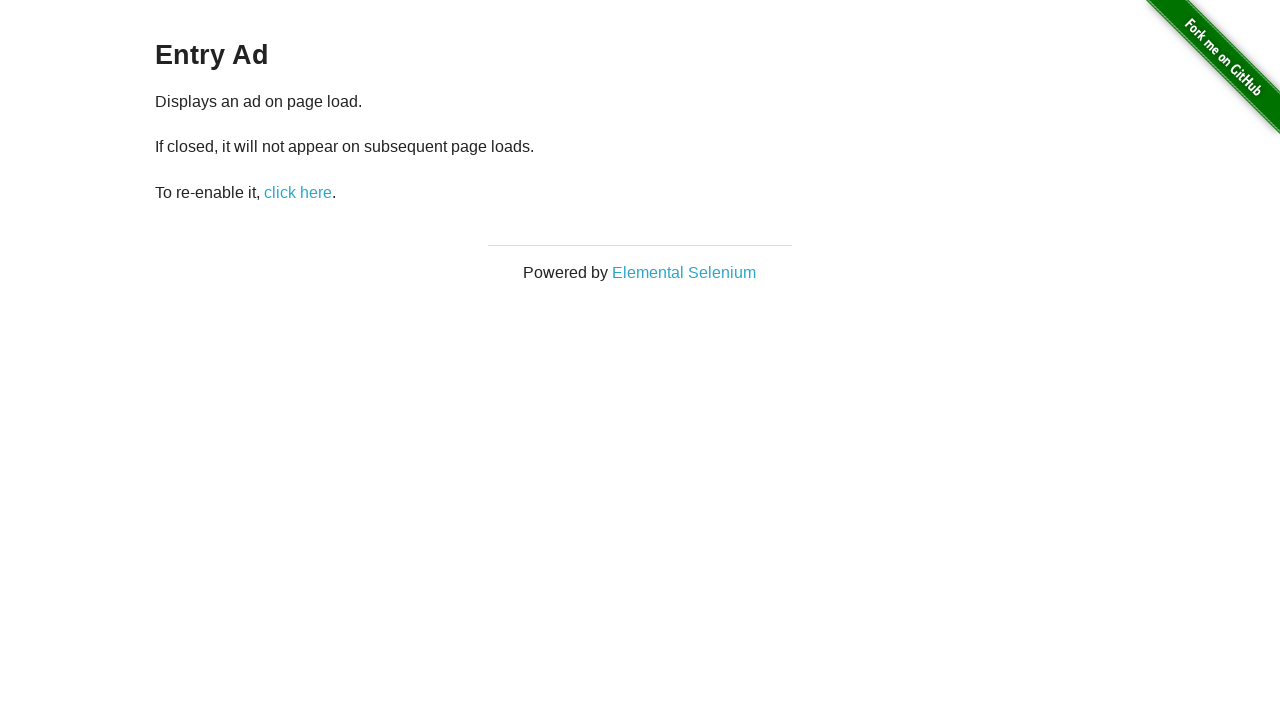

Waited for page to load
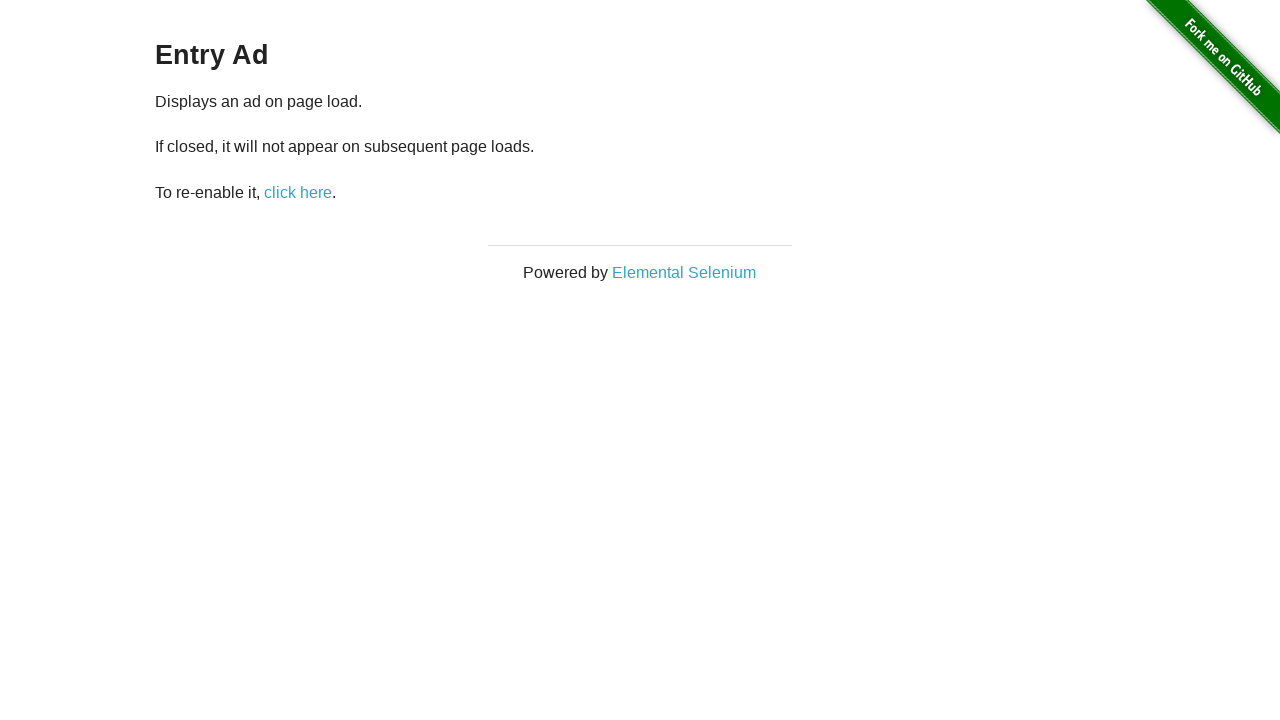

Waited 2 seconds for modal to appear
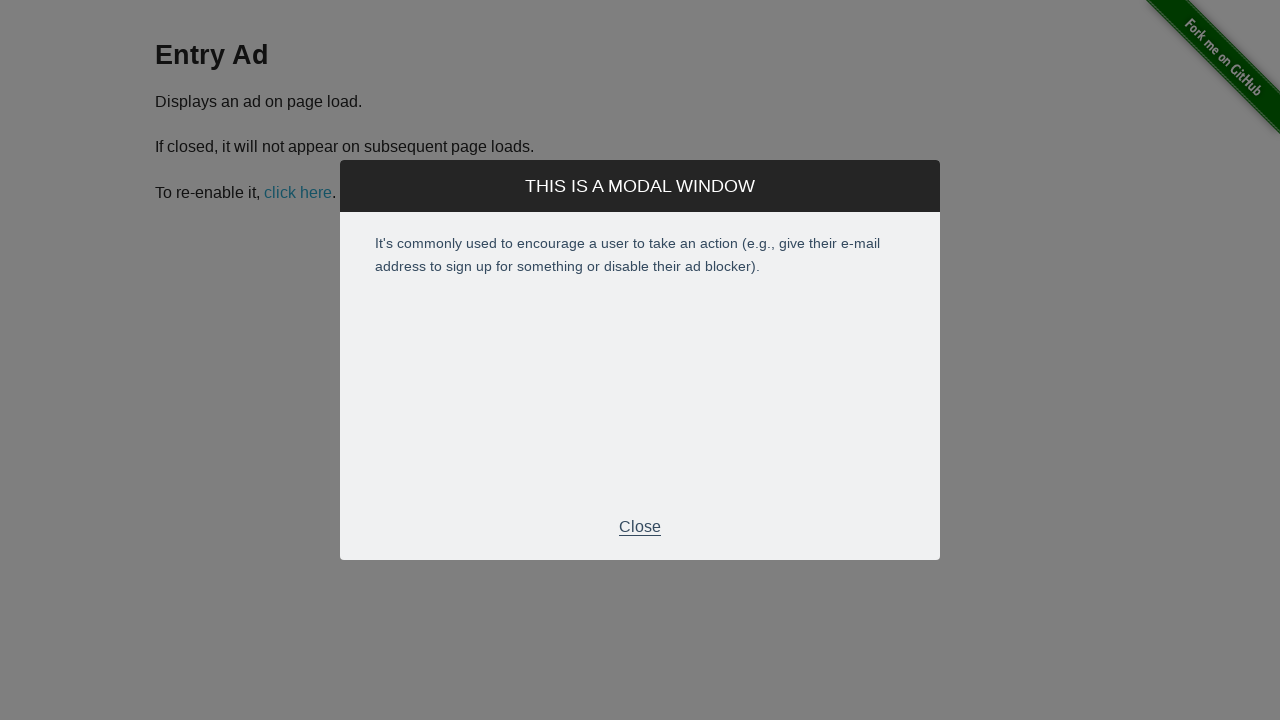

Located close button in modal footer
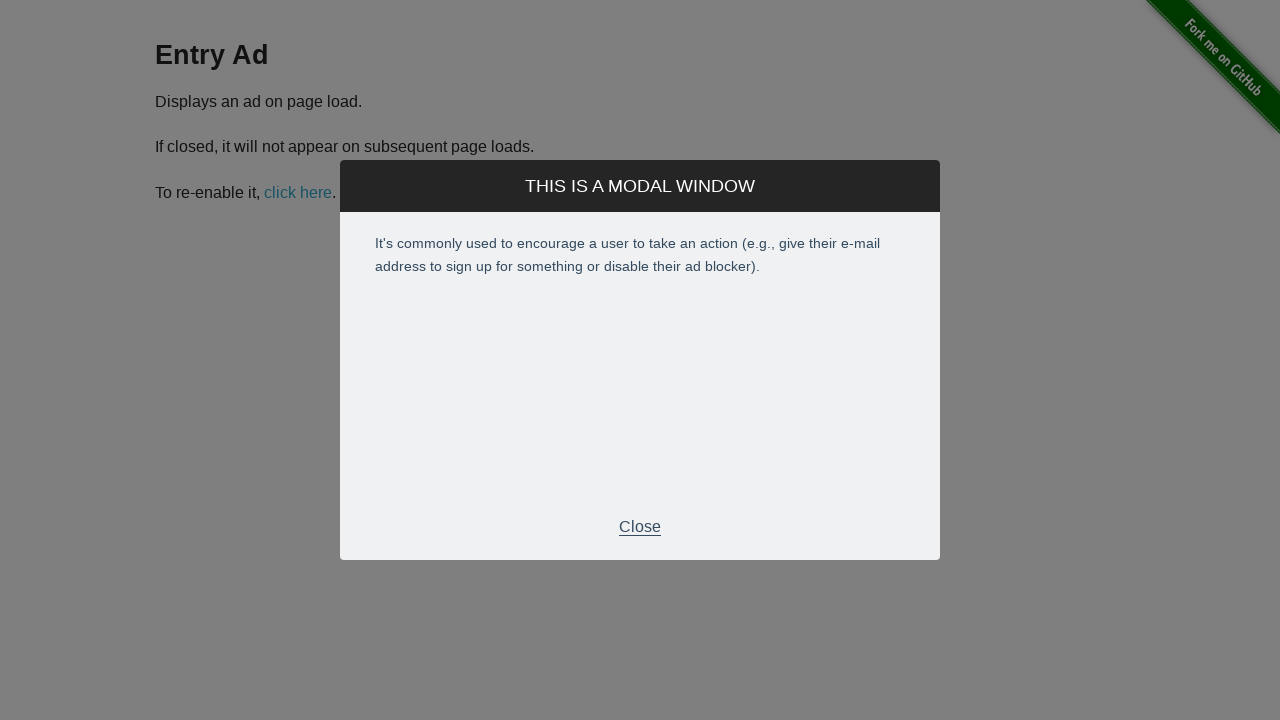

Clicked close button on entry ad modal at (640, 527) on xpath=//div[@class='modal-footer']//p[text()='Close'] >> nth=0
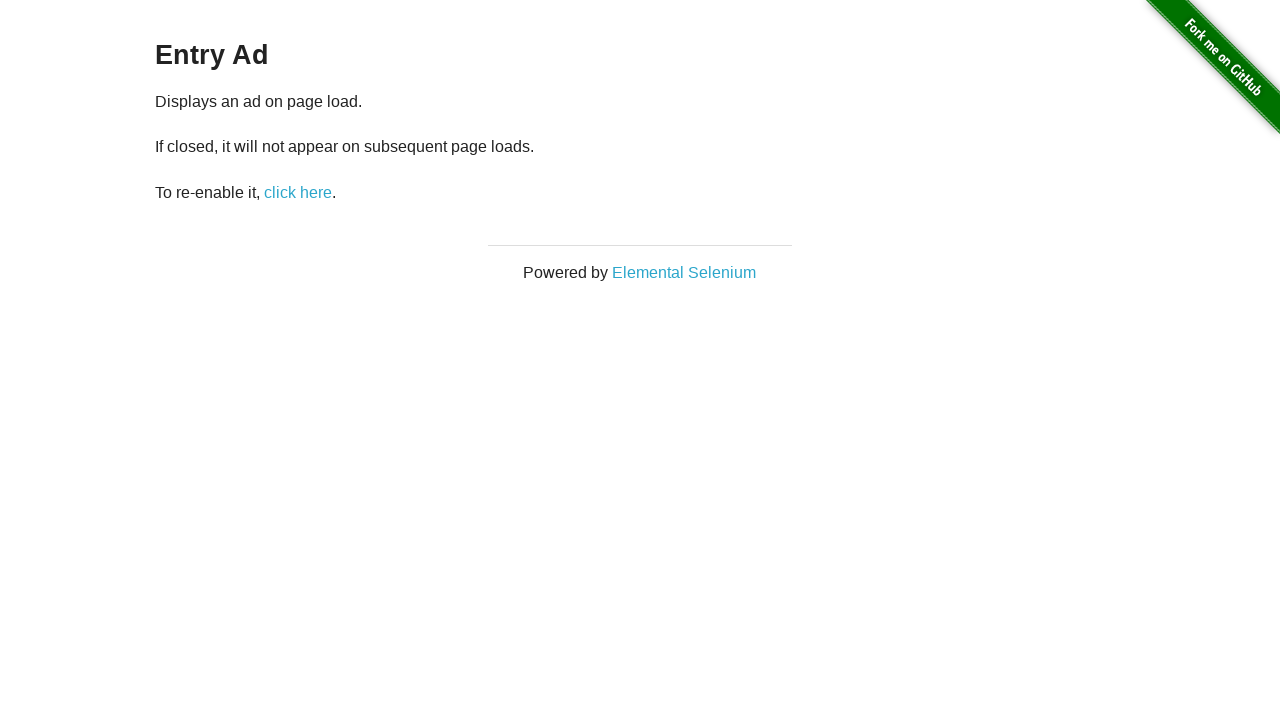

Reloaded page (attempt 1 of 3)
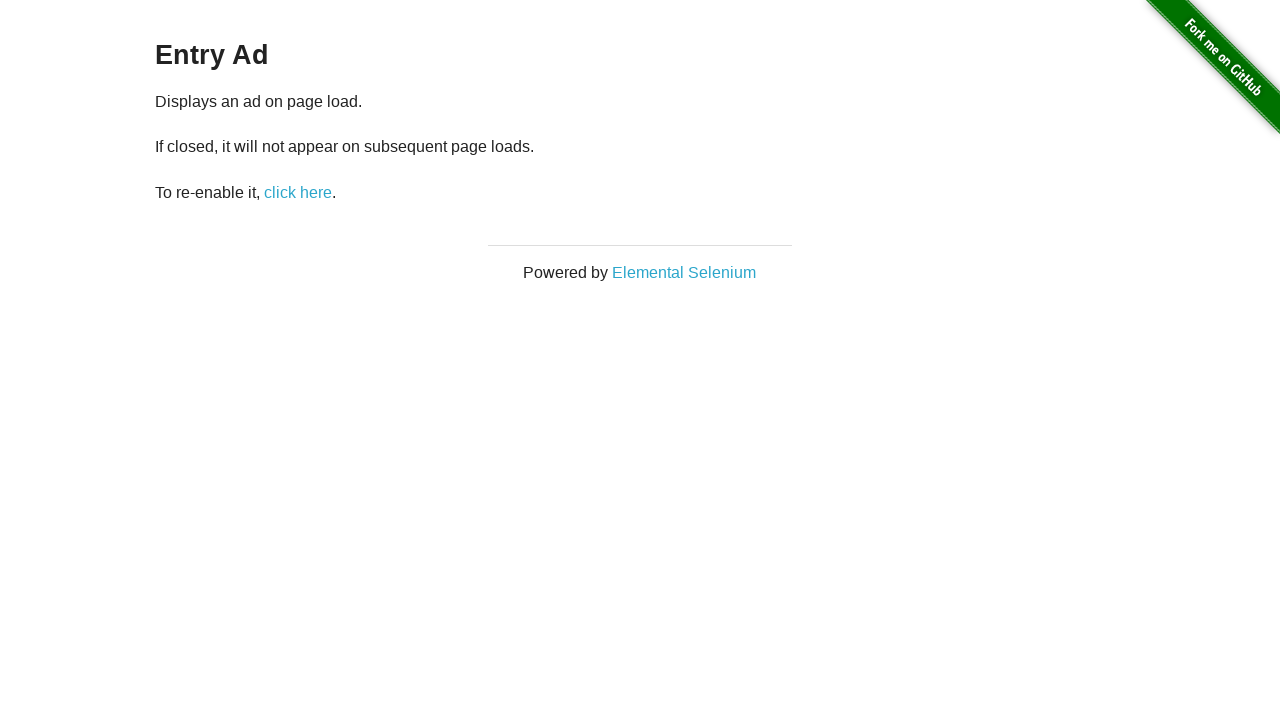

Waited for page to load
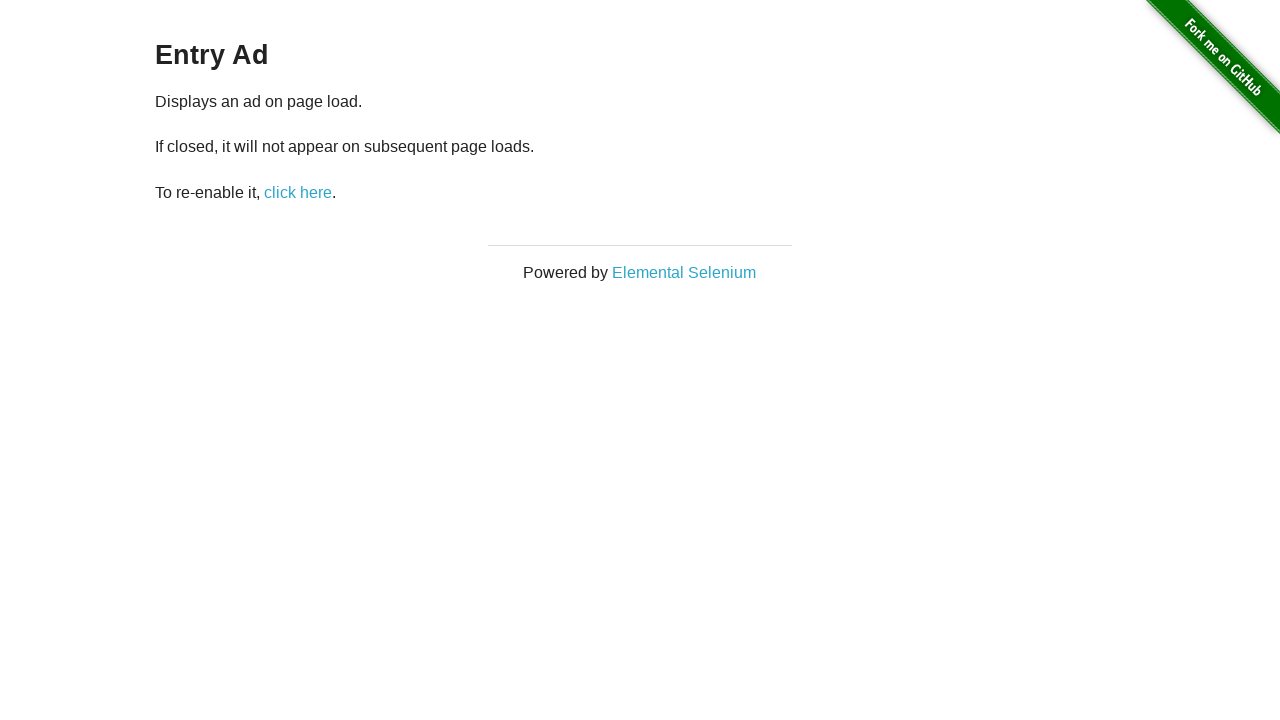

Waited 2 seconds for modal to appear
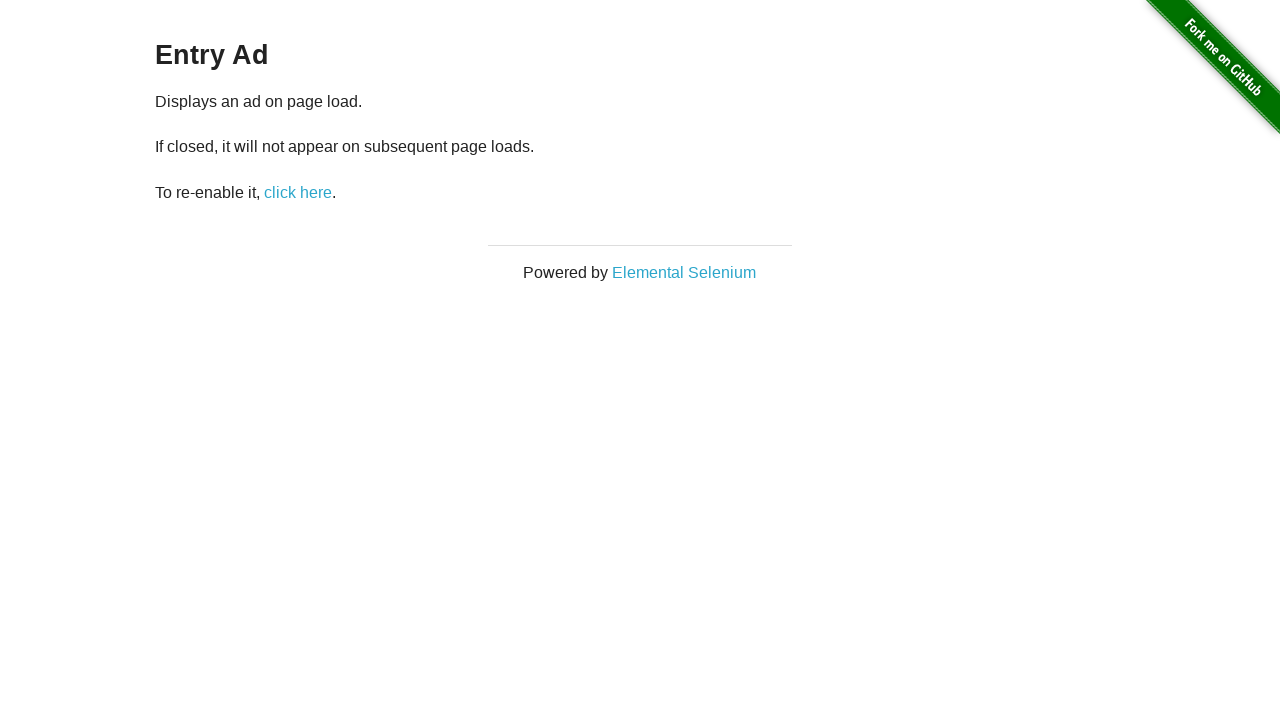

Located close button in modal footer
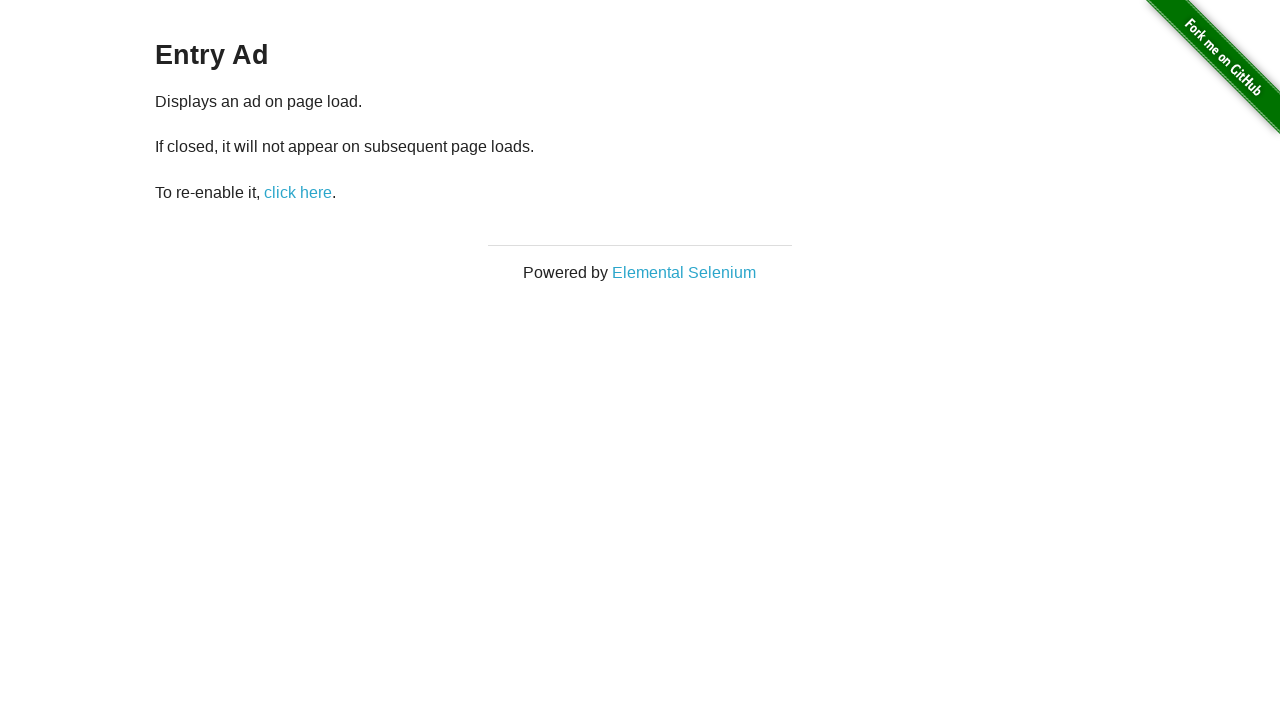

Close button not visible, exiting loop
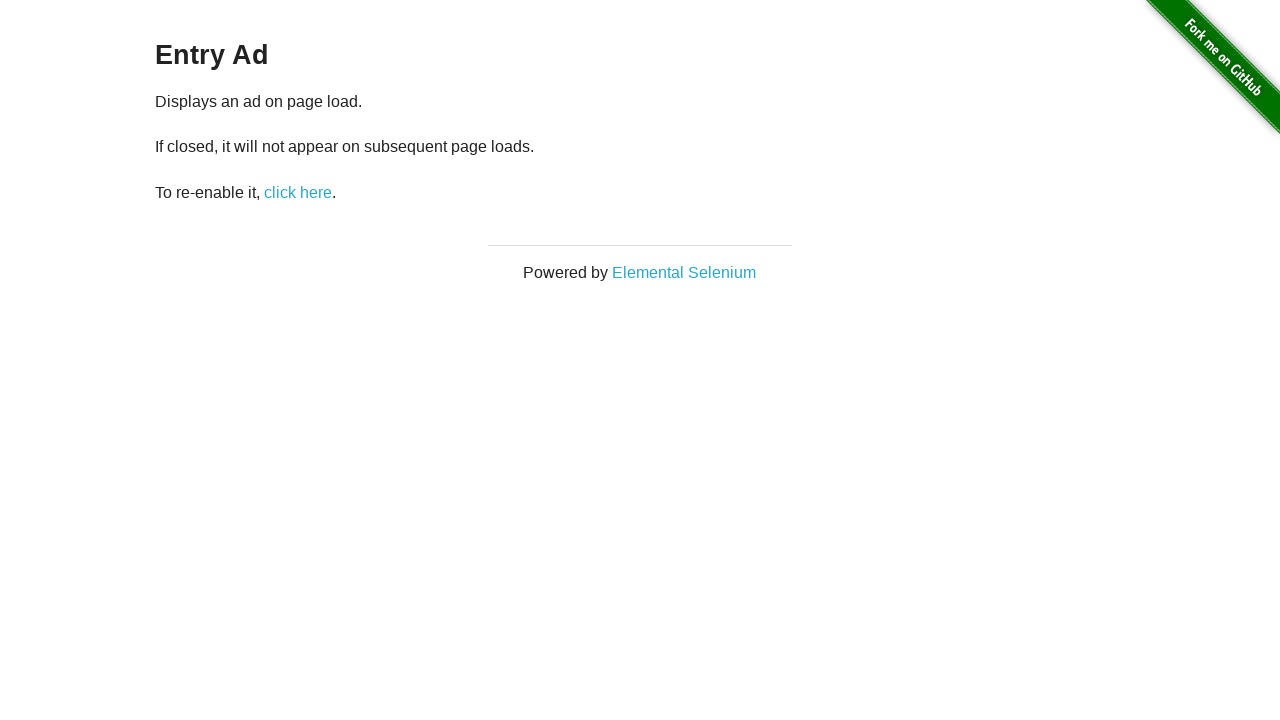

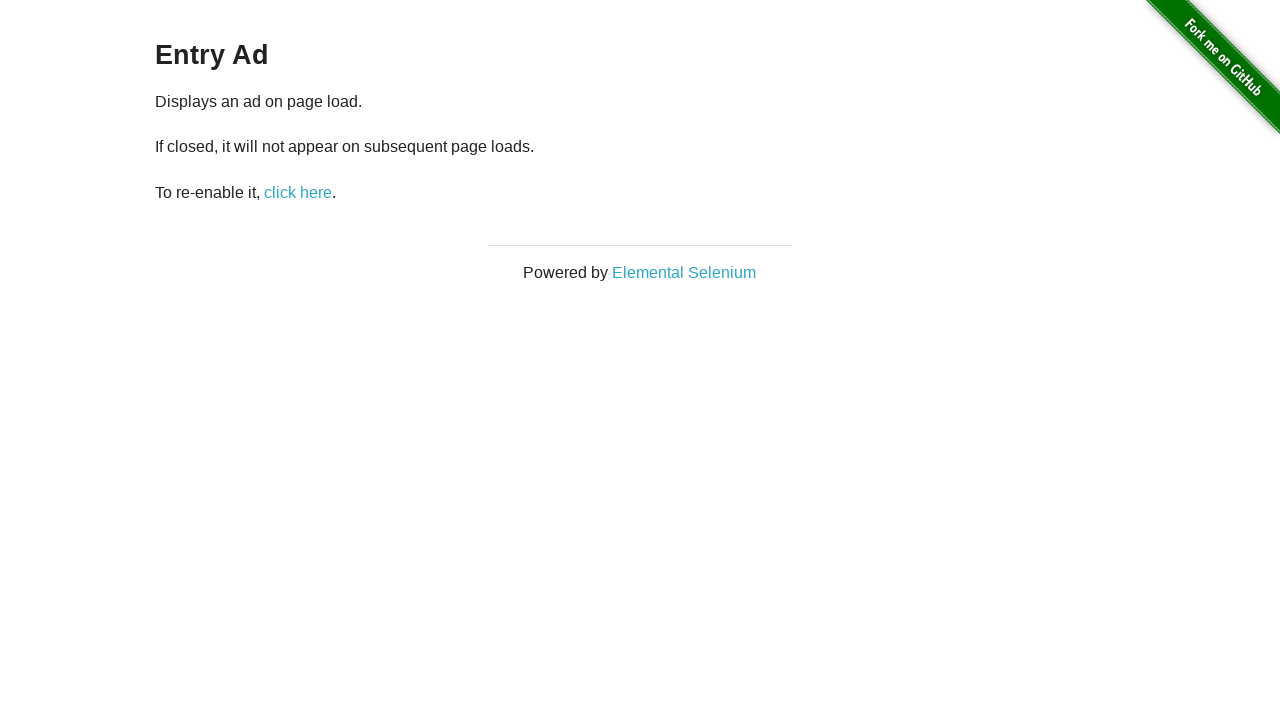